Tests multi-select dropdown functionality by selecting and deselecting options using different methods (by index, by text, select all, deselect all)

Starting URL: https://syntaxprojects.com/basic-select-dropdown-demo.php

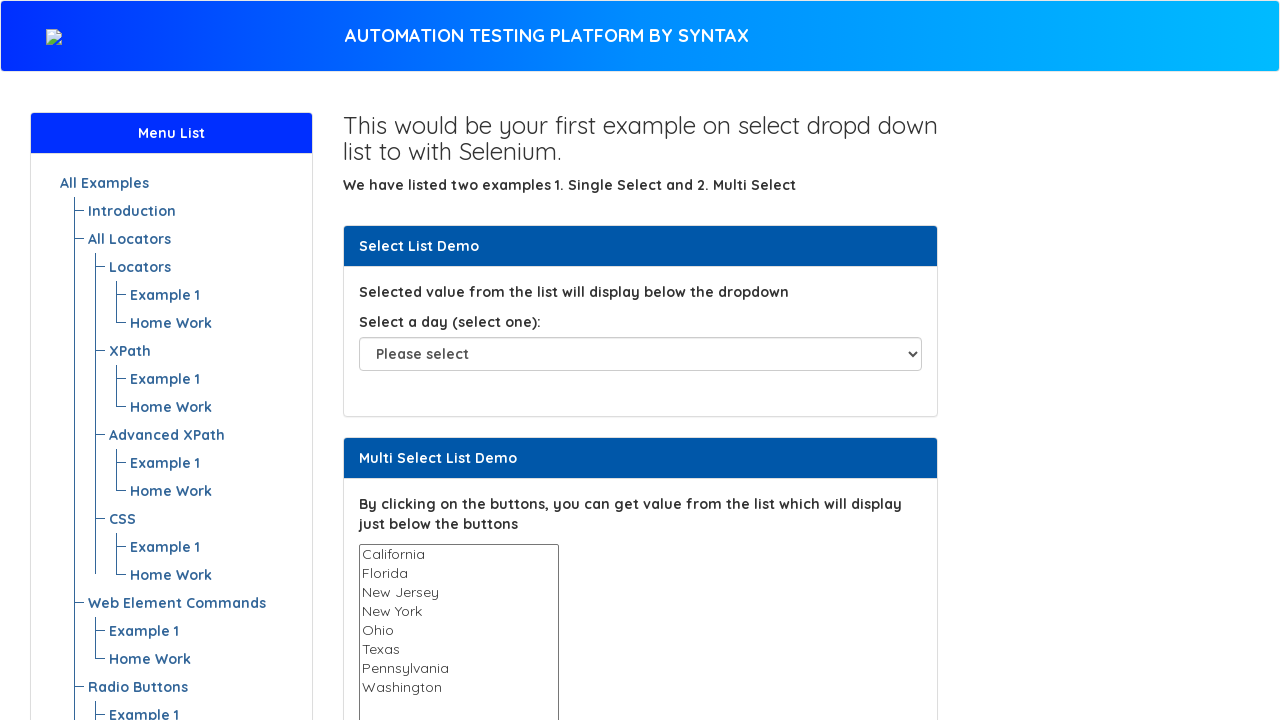

Located multi-select dropdown element
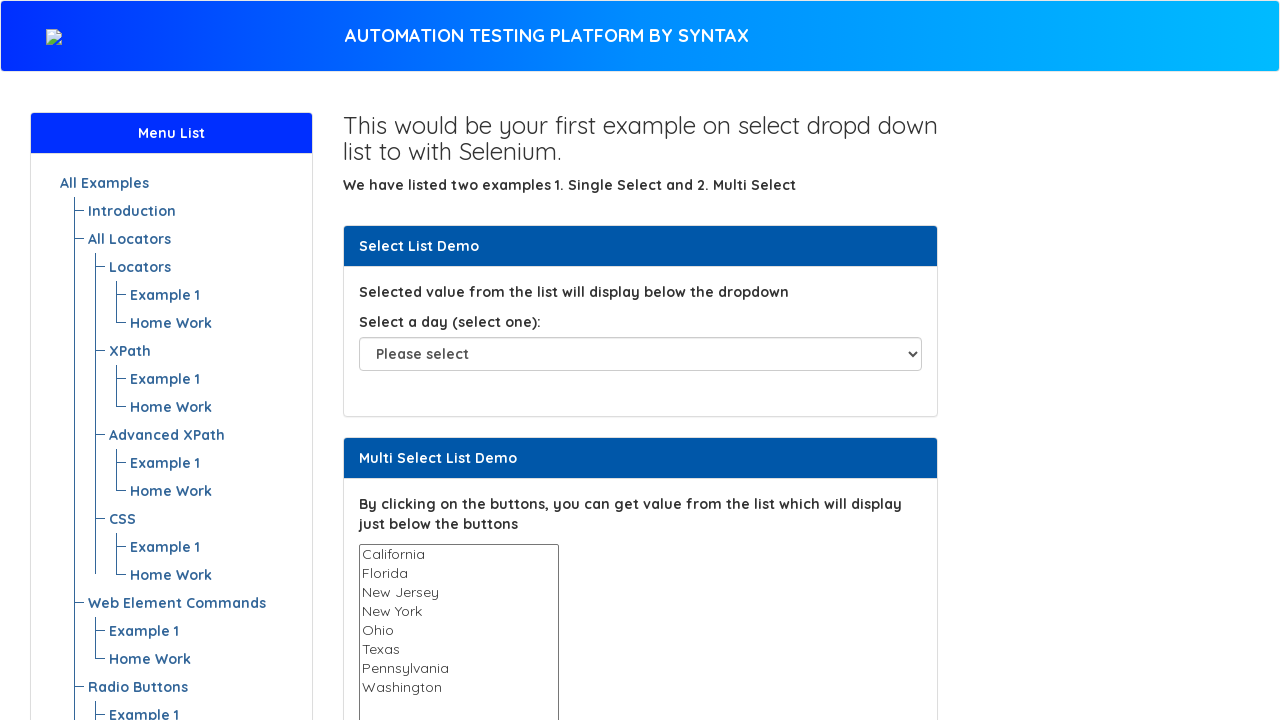

Selected option by index 3 (Ohio) on select#multi-select
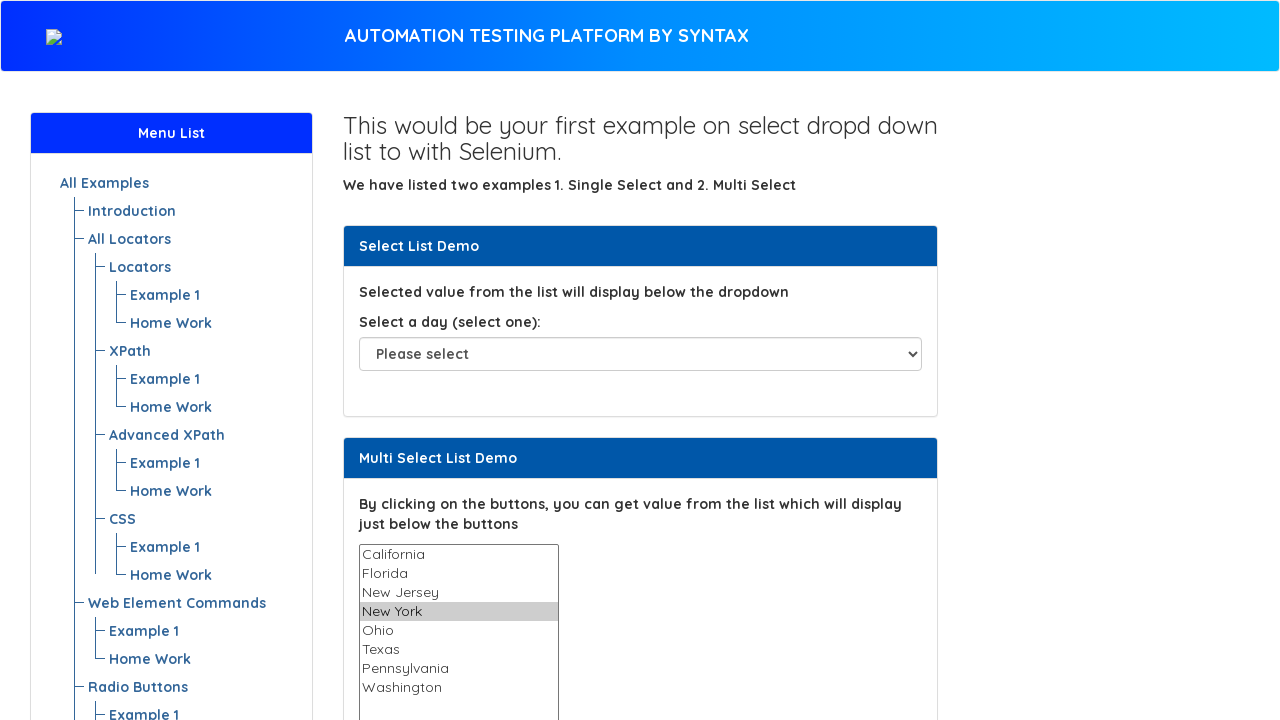

Selected option by text (Texas) on select#multi-select
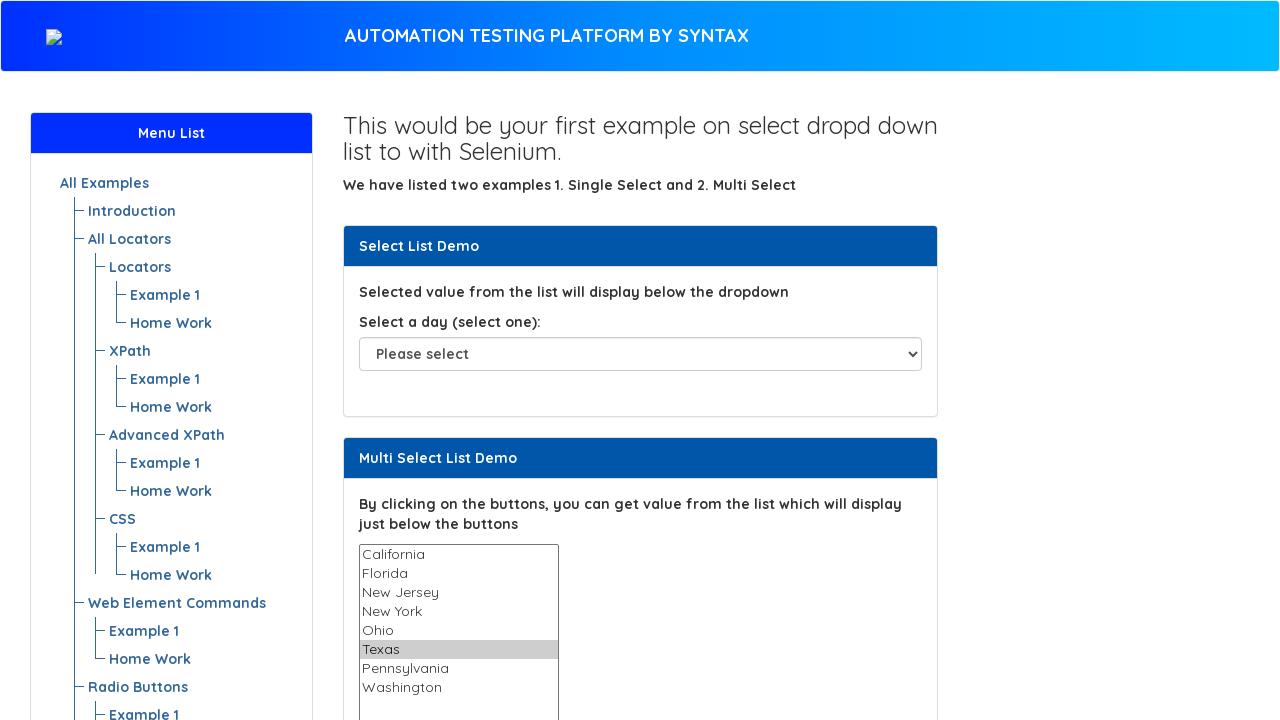

Waited 3 seconds to observe selections
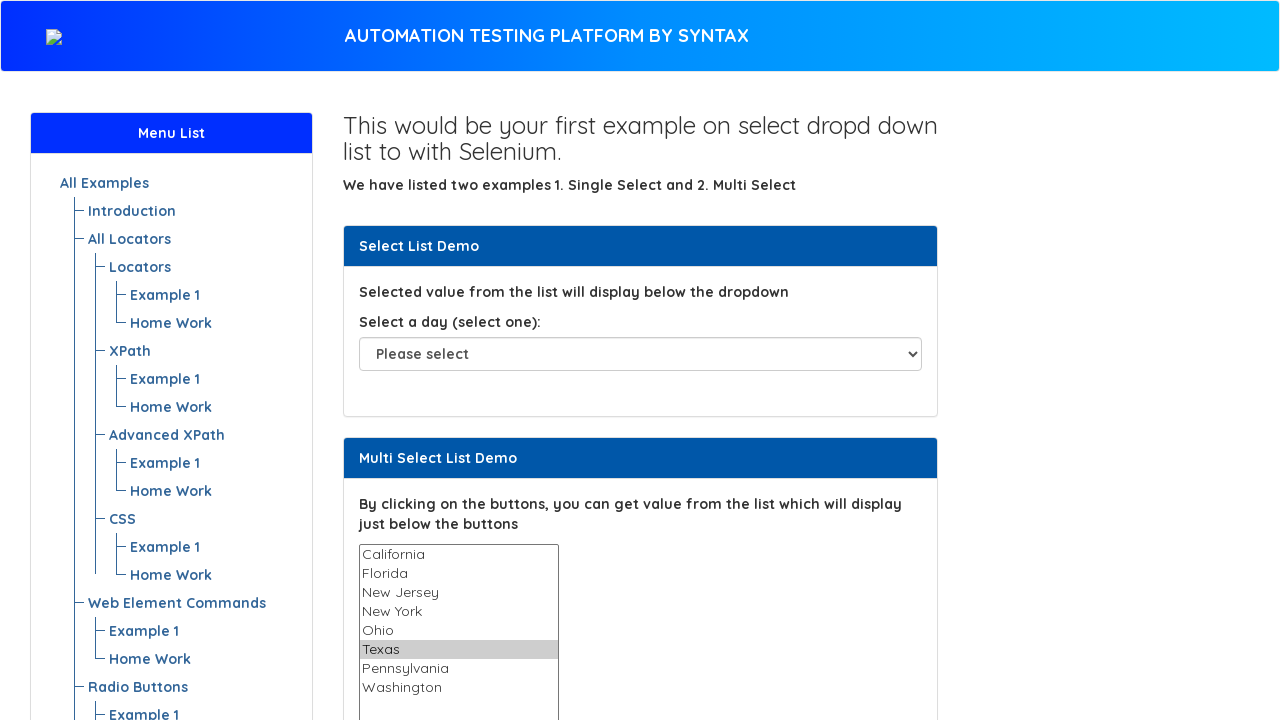

Held down Control key
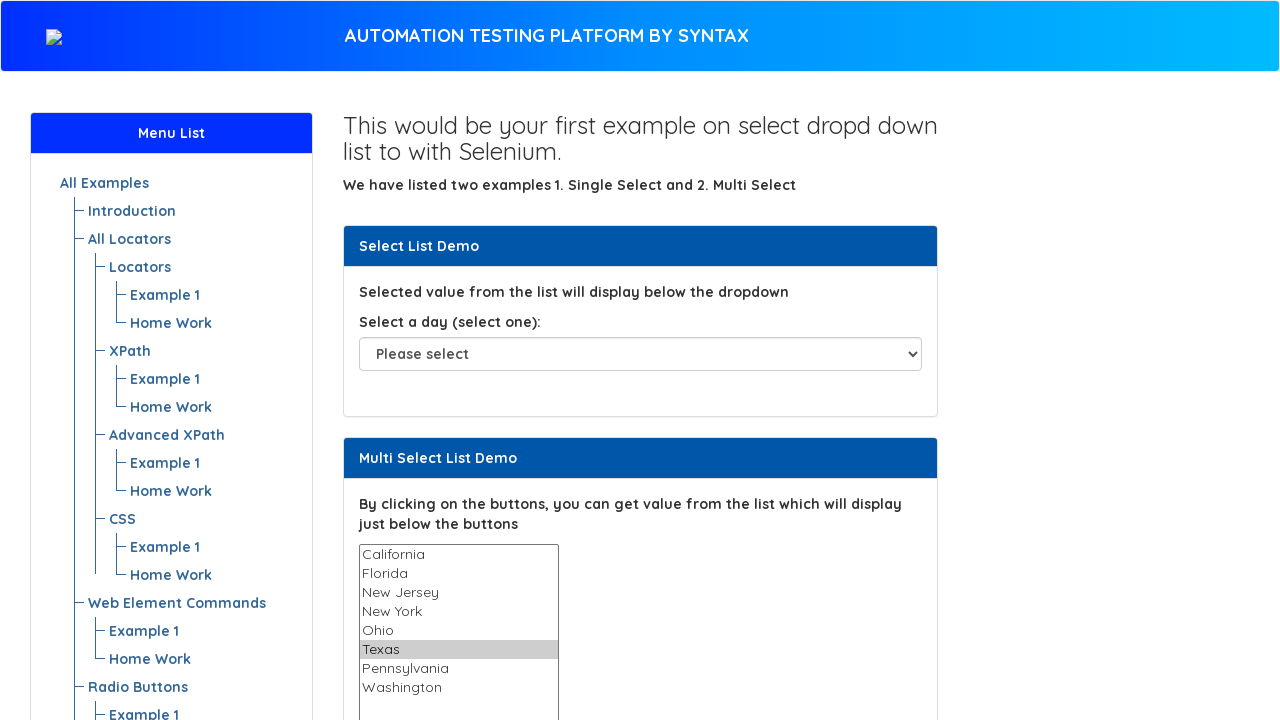

Clicked option at index 3 while holding Control to deselect Ohio at (458, 611) on select#multi-select option >> nth=3
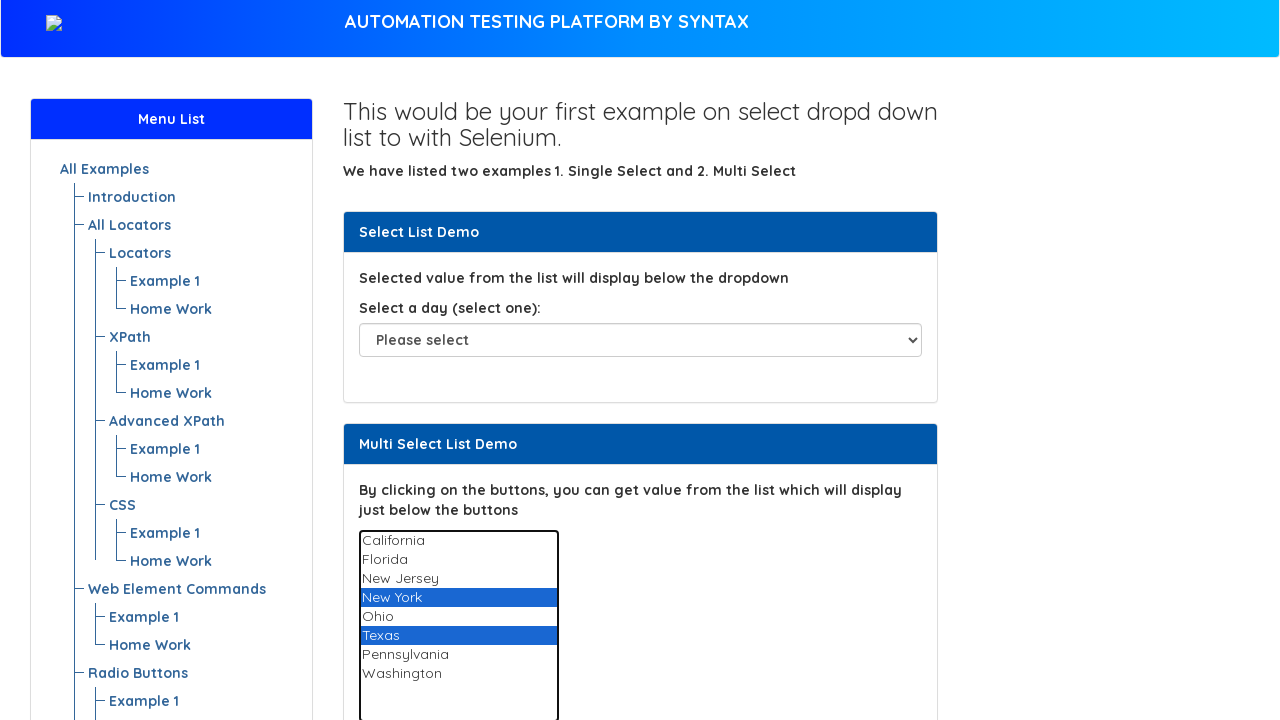

Released Control key
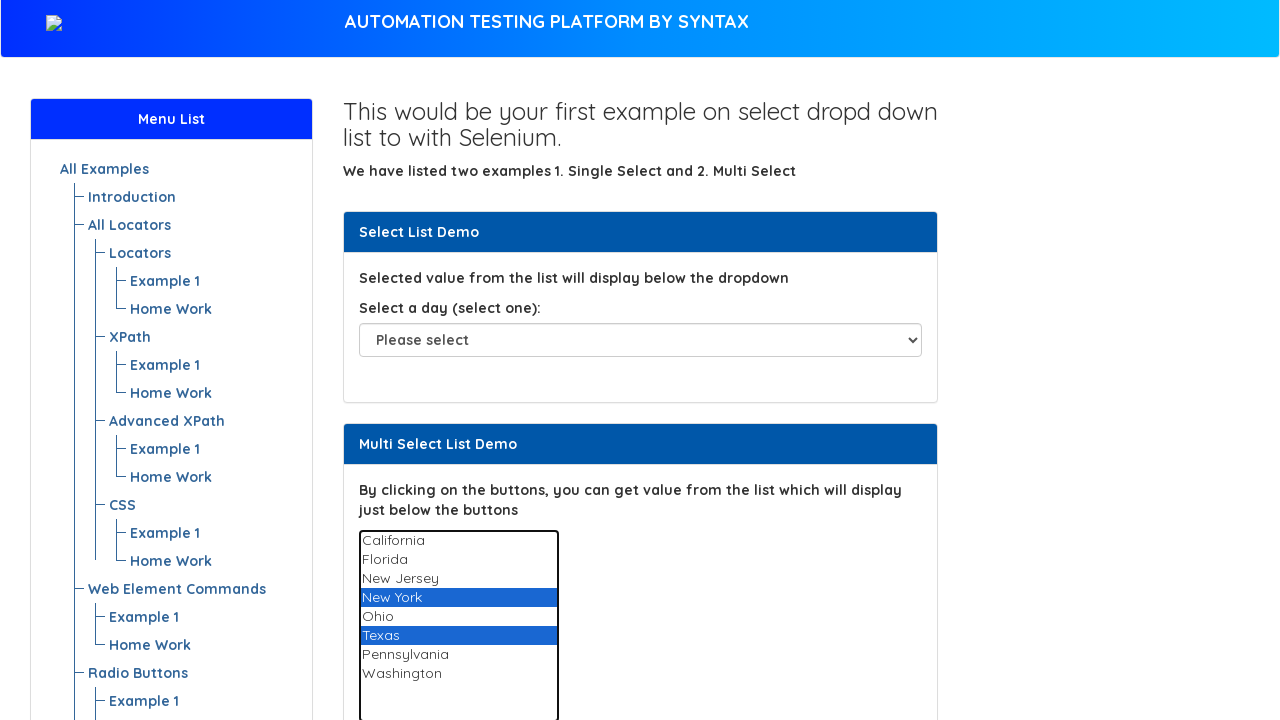

Retrieved all dropdown options
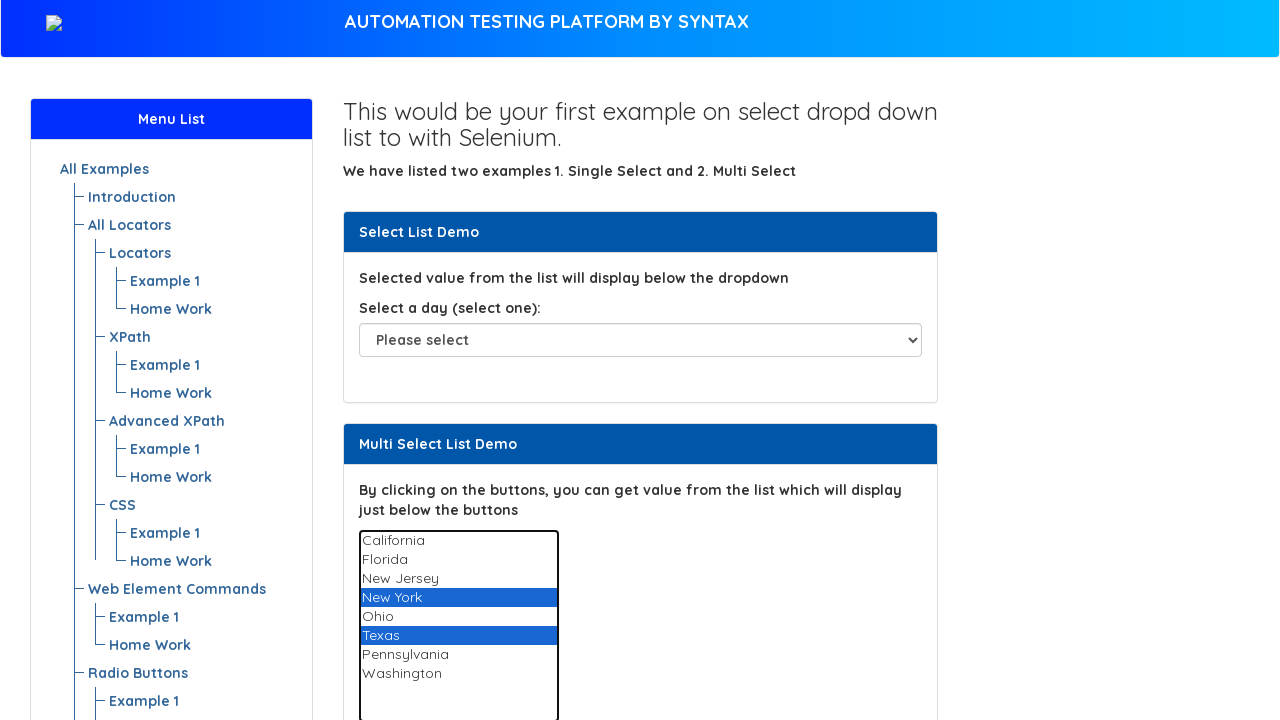

Selected option by index 0 on select#multi-select
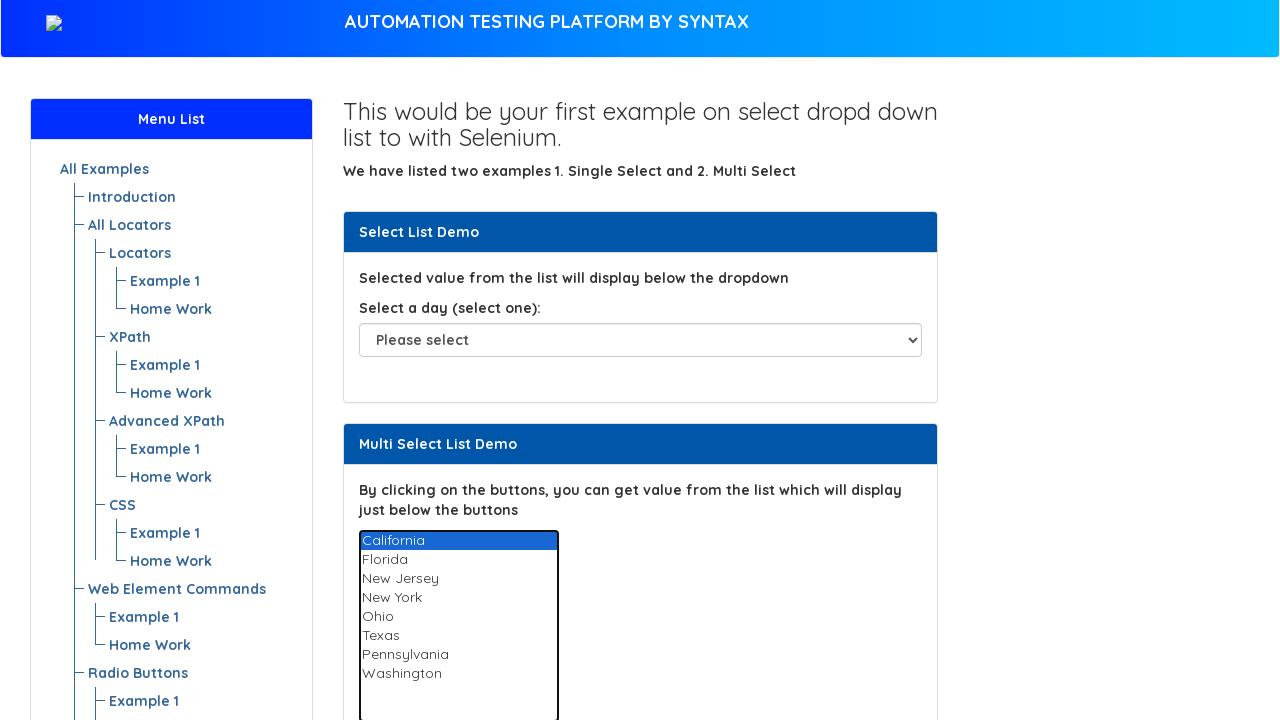

Selected option by index 1 on select#multi-select
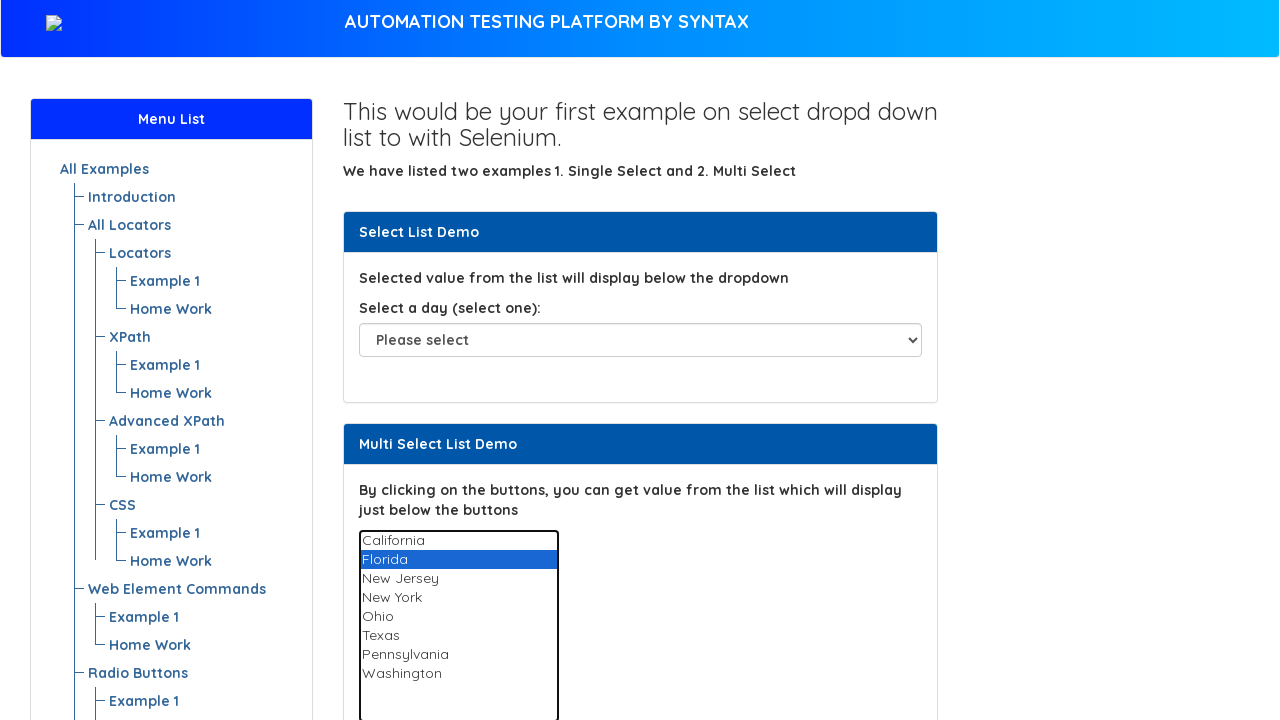

Selected option by index 2 on select#multi-select
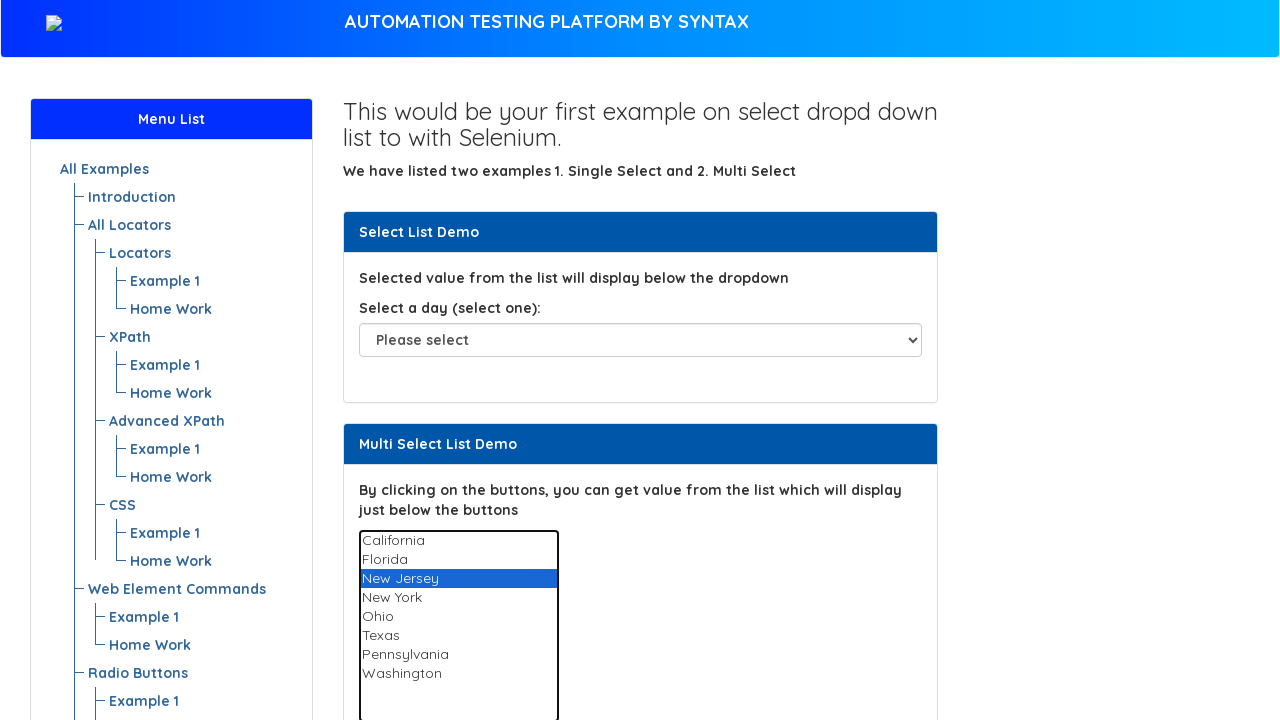

Selected option by index 3 on select#multi-select
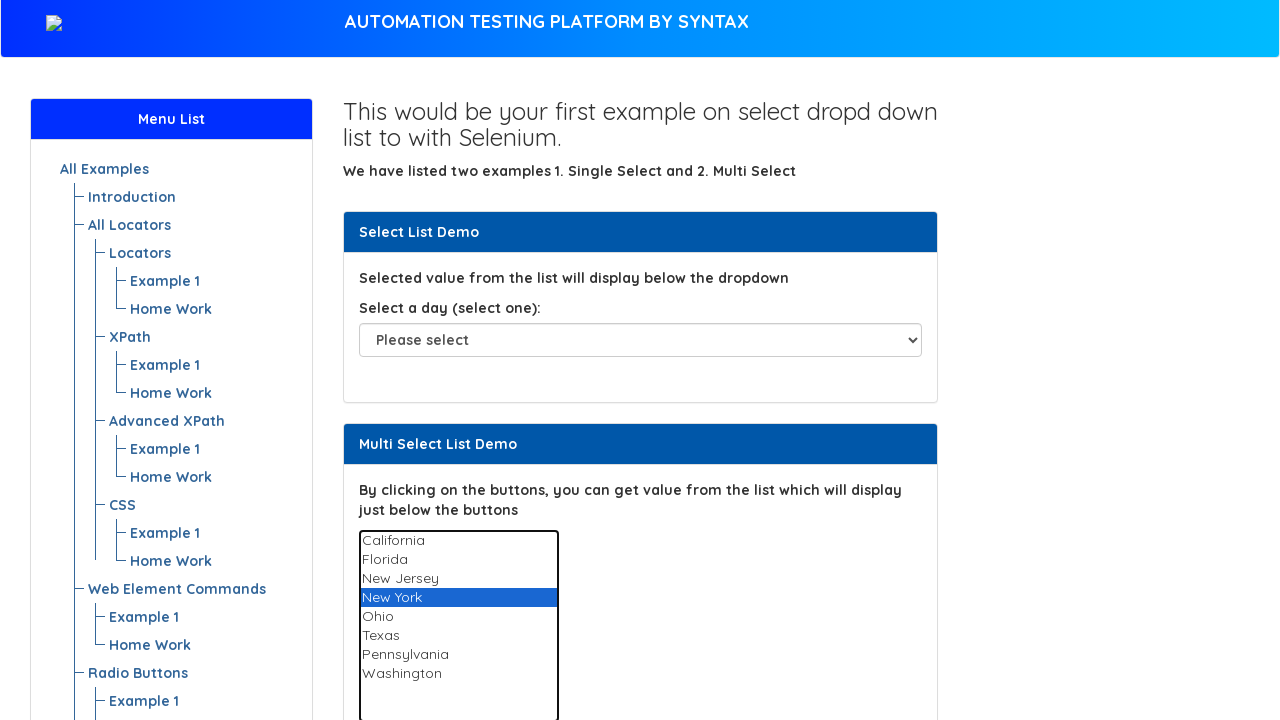

Selected option by index 4 on select#multi-select
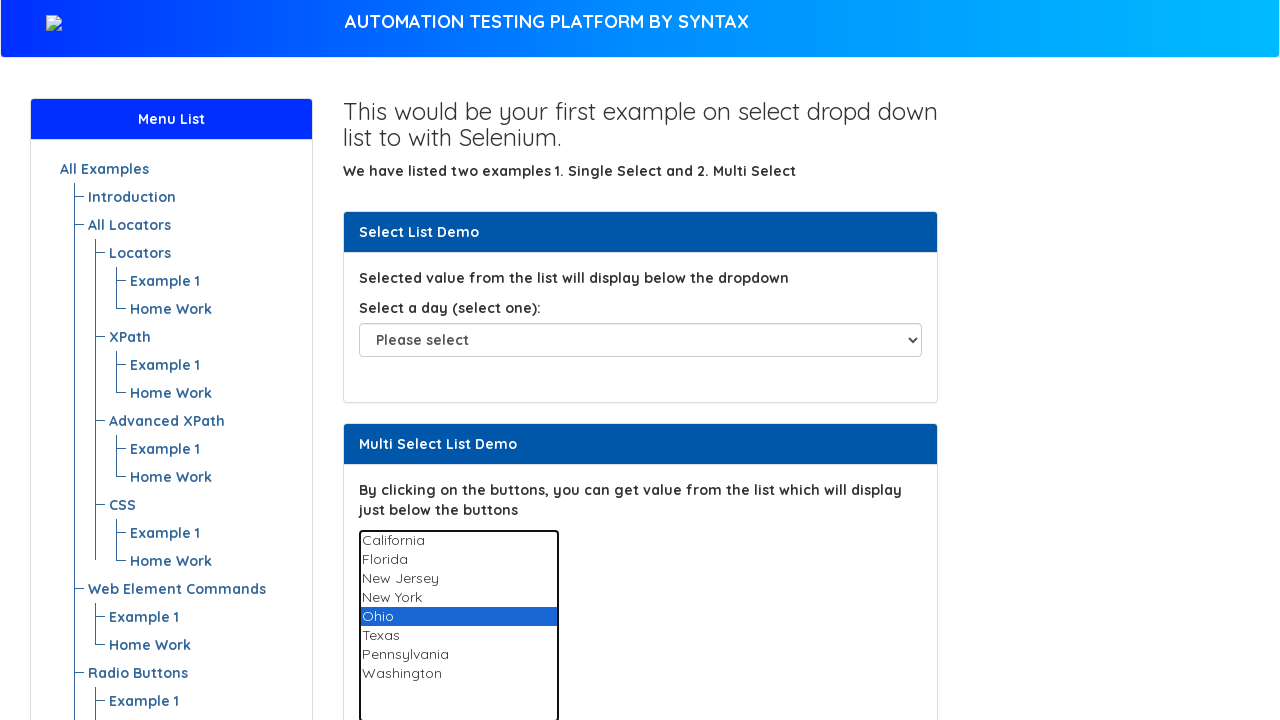

Selected option by index 5 on select#multi-select
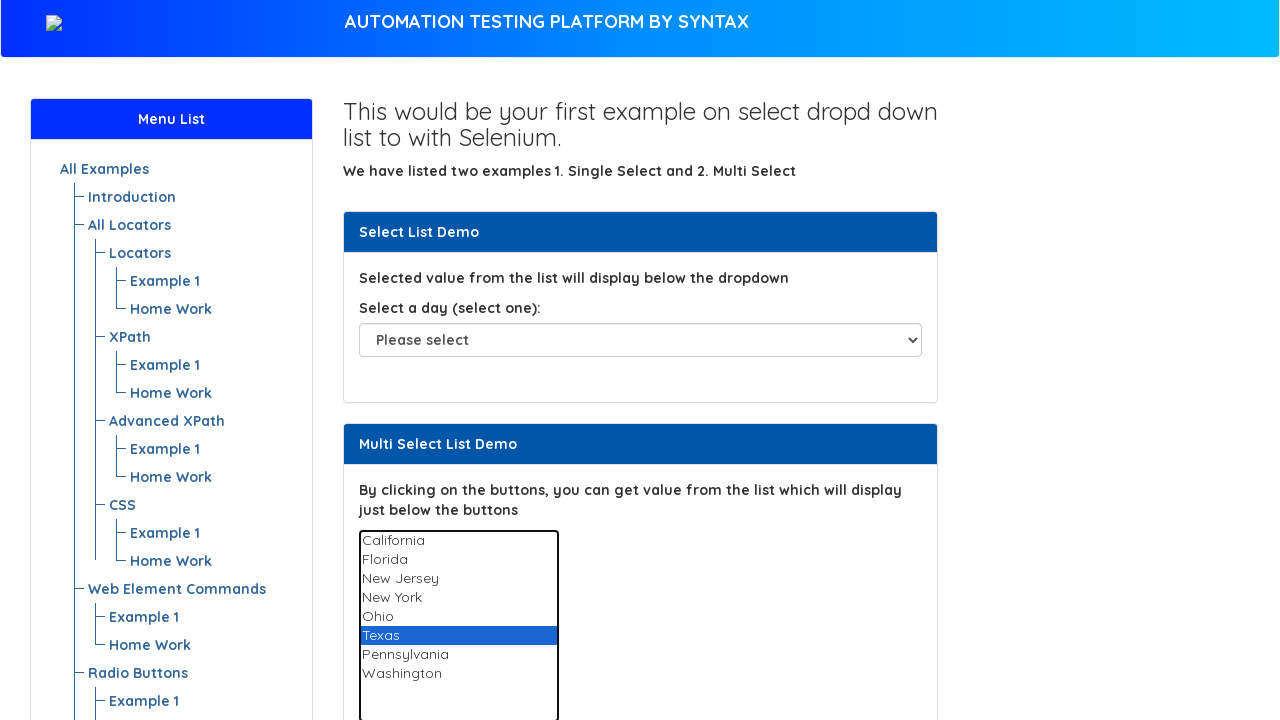

Selected option by index 6 on select#multi-select
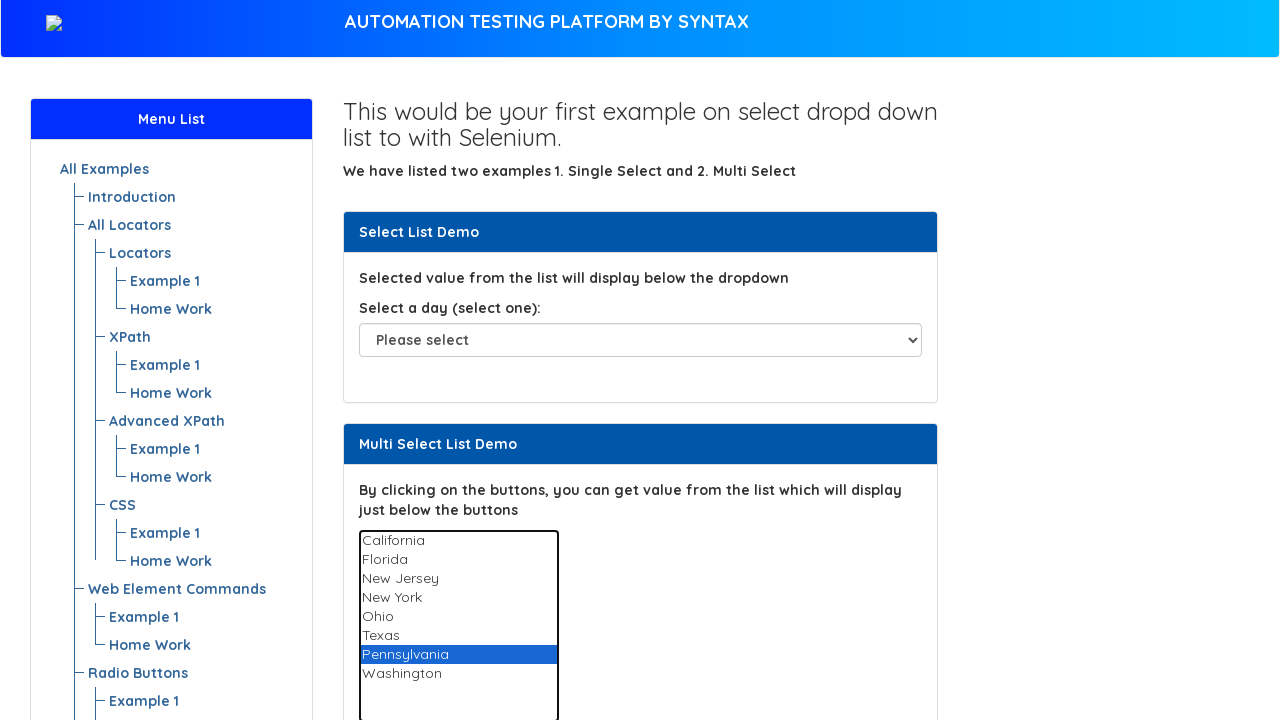

Selected option by index 7 on select#multi-select
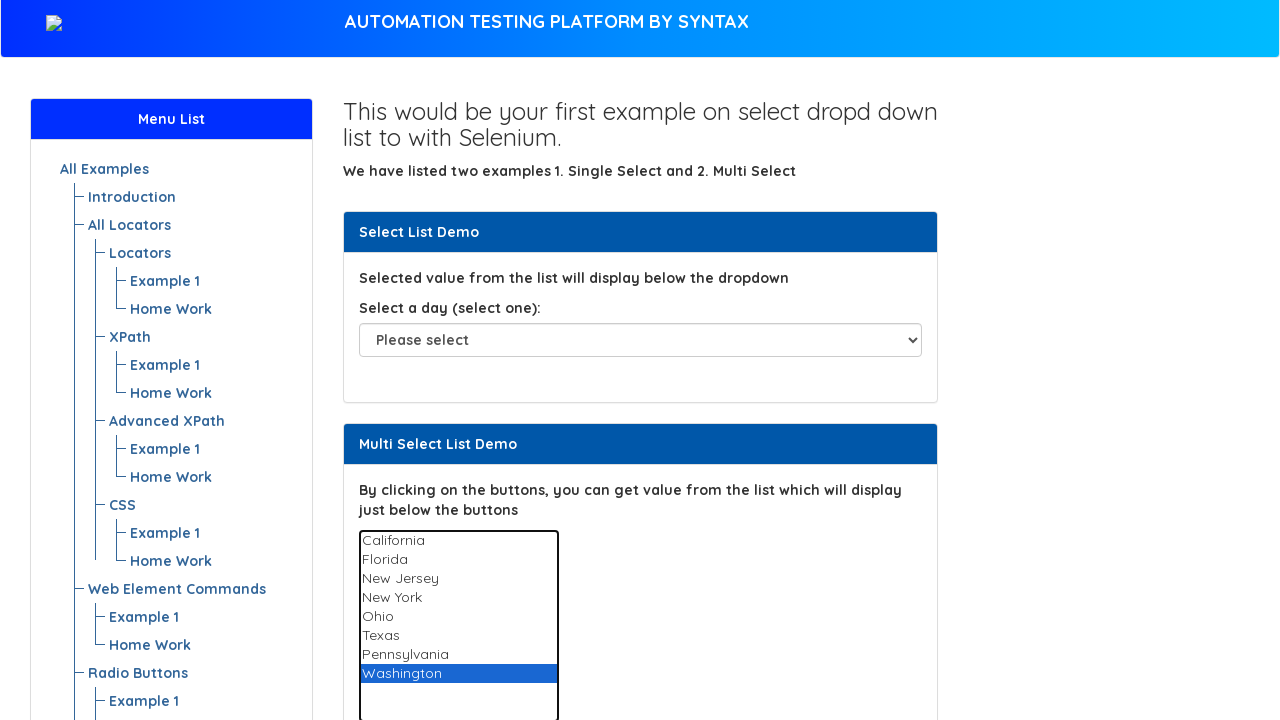

Waited 3 seconds to observe all selections
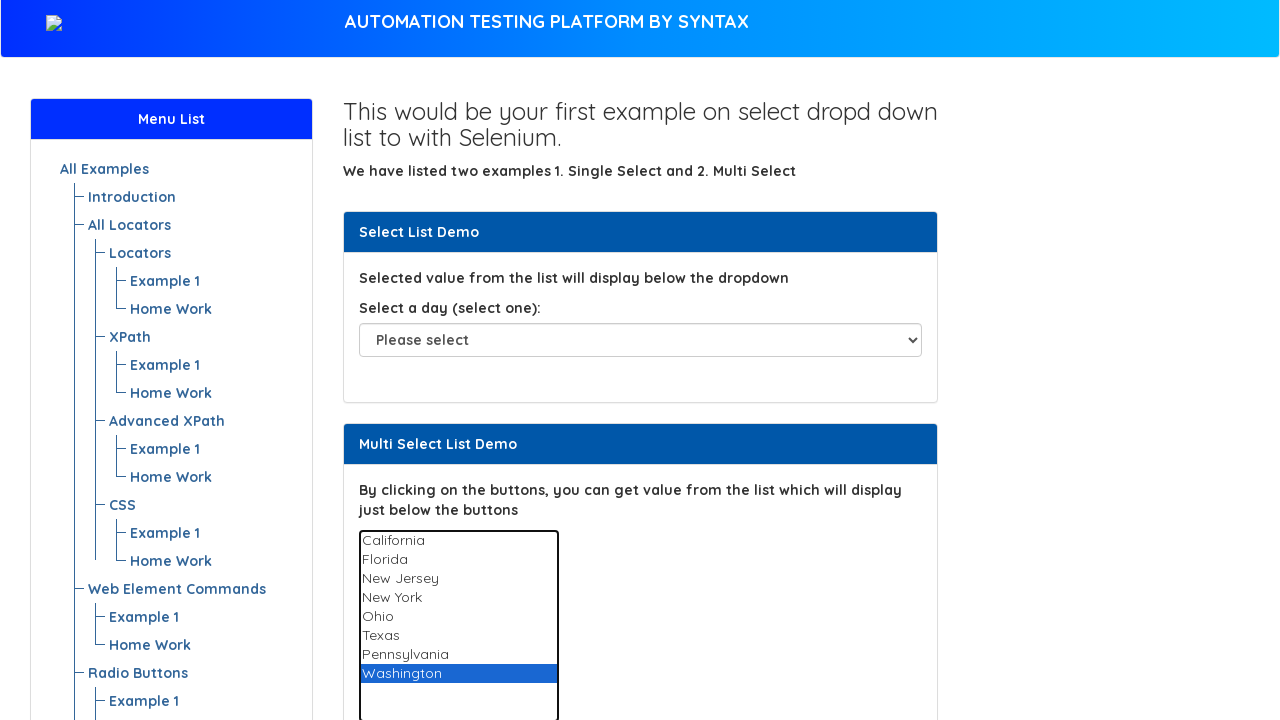

Deselected all options by passing empty array on select#multi-select
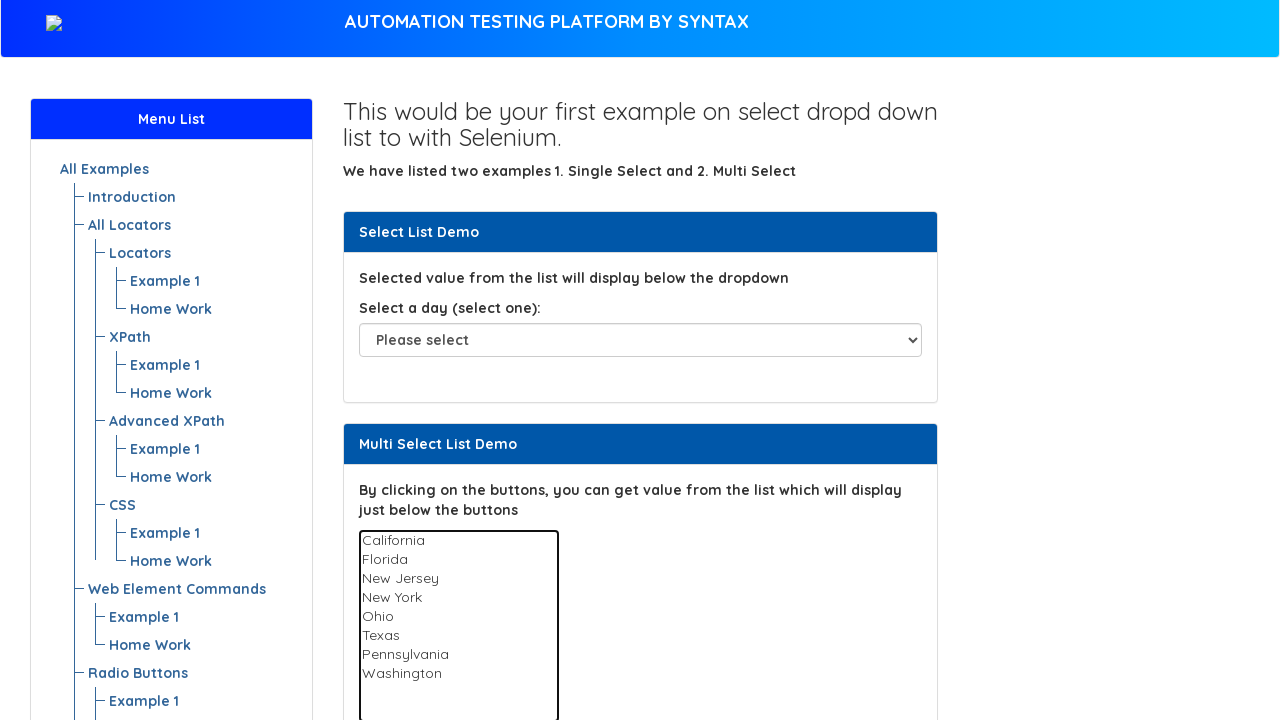

Verified dropdown is multi-select: True
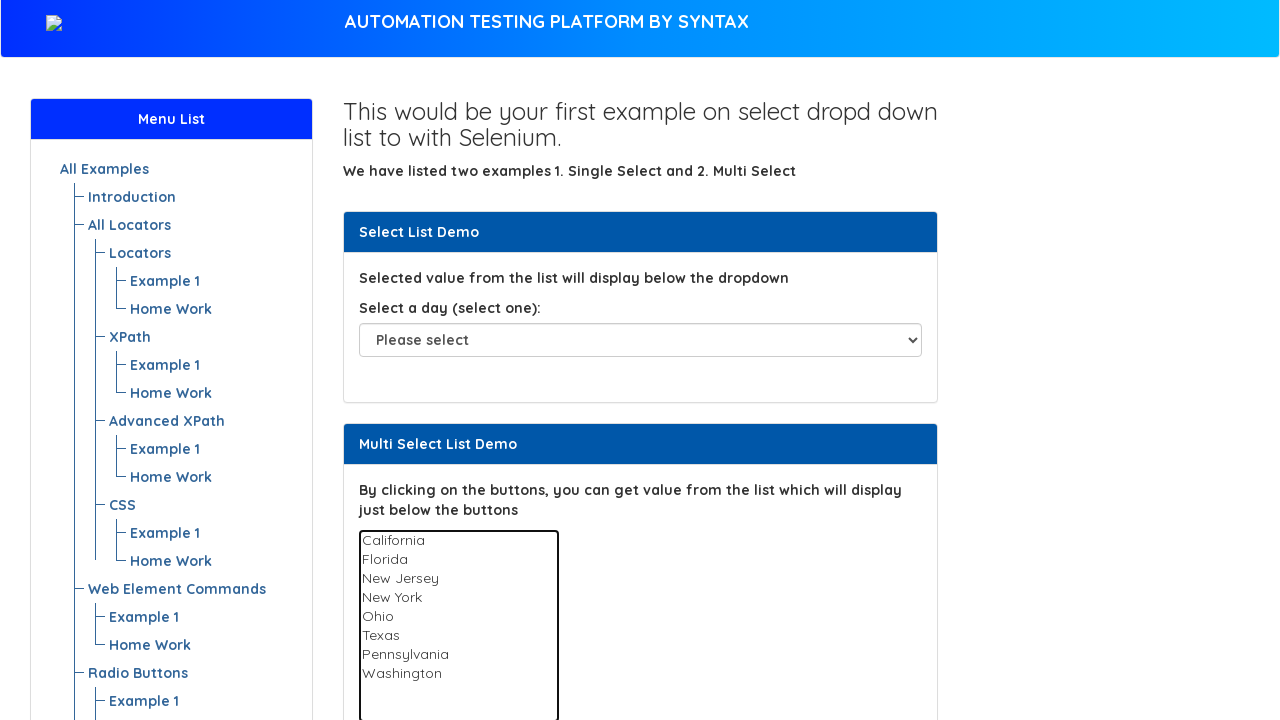

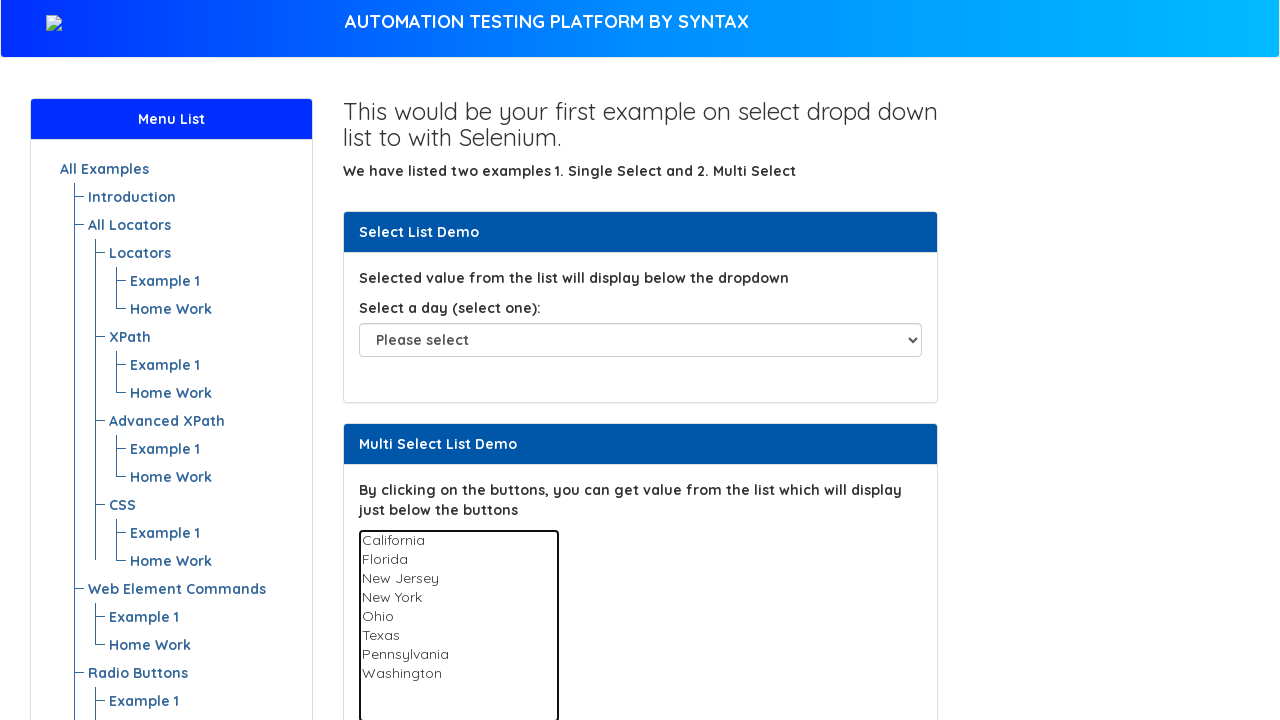